Tests static dropdown functionality by selecting options using three different methods: by index, by visible text, and by value

Starting URL: https://rahulshettyacademy.com/dropdownsPractise/

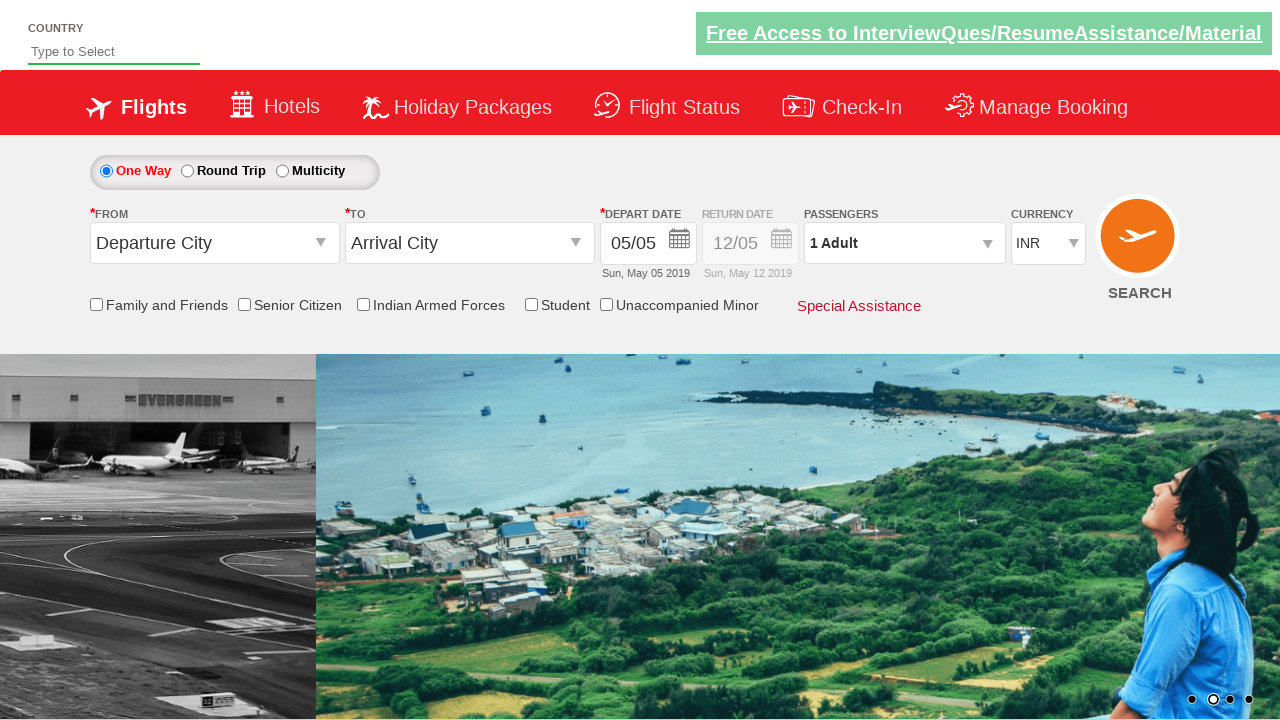

Navigated to dropdown practice page
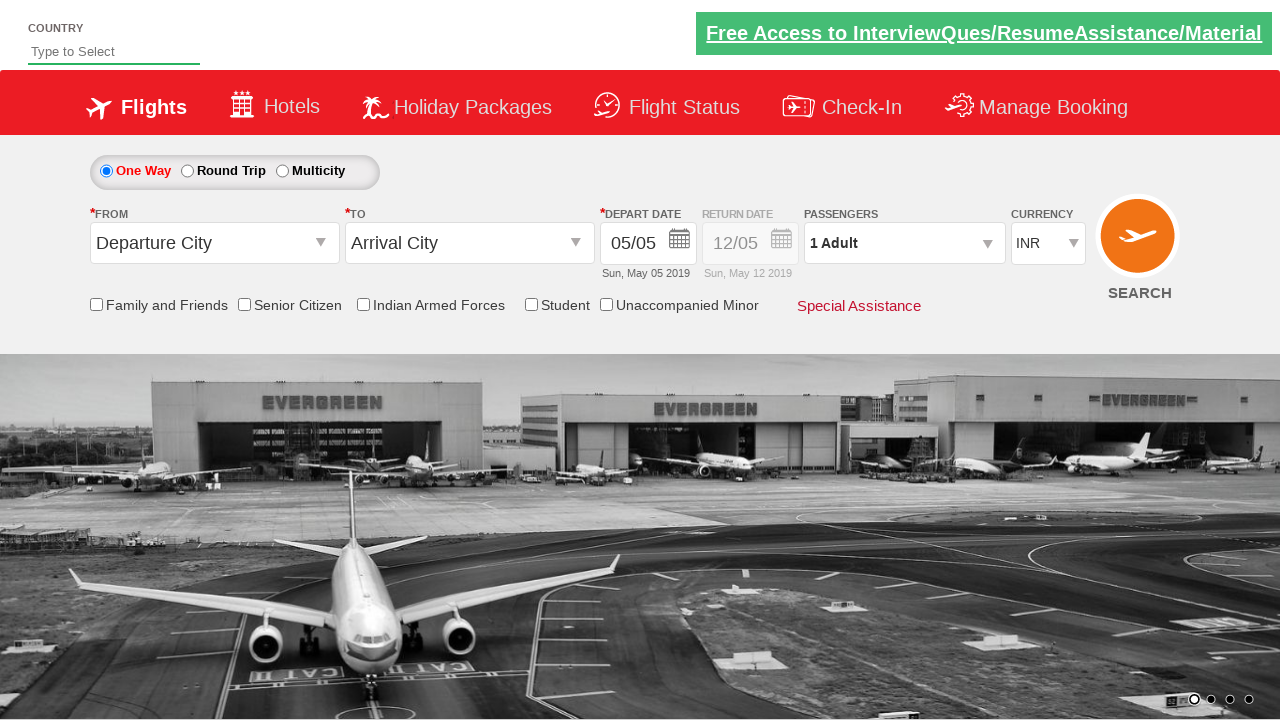

Selected currency dropdown option by index 3 on #ctl00_mainContent_DropDownListCurrency
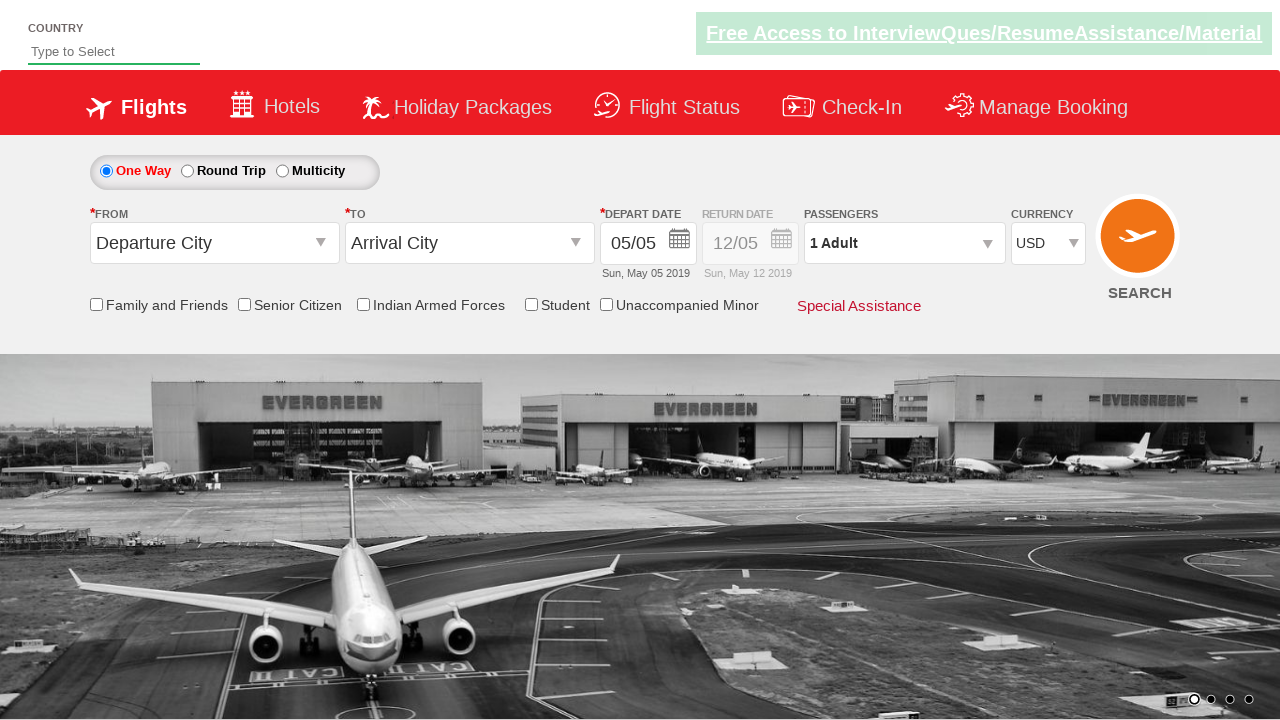

Selected currency dropdown option by visible text 'AED' on #ctl00_mainContent_DropDownListCurrency
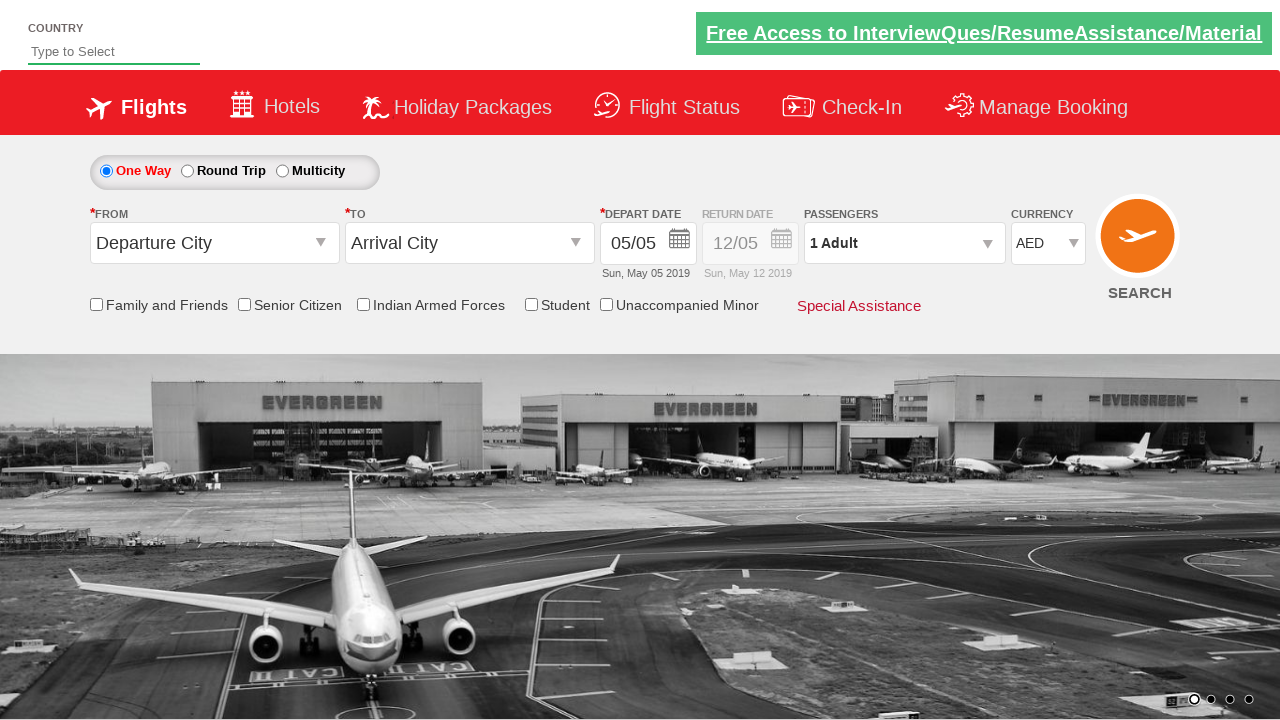

Selected currency dropdown option by value 'INR' on #ctl00_mainContent_DropDownListCurrency
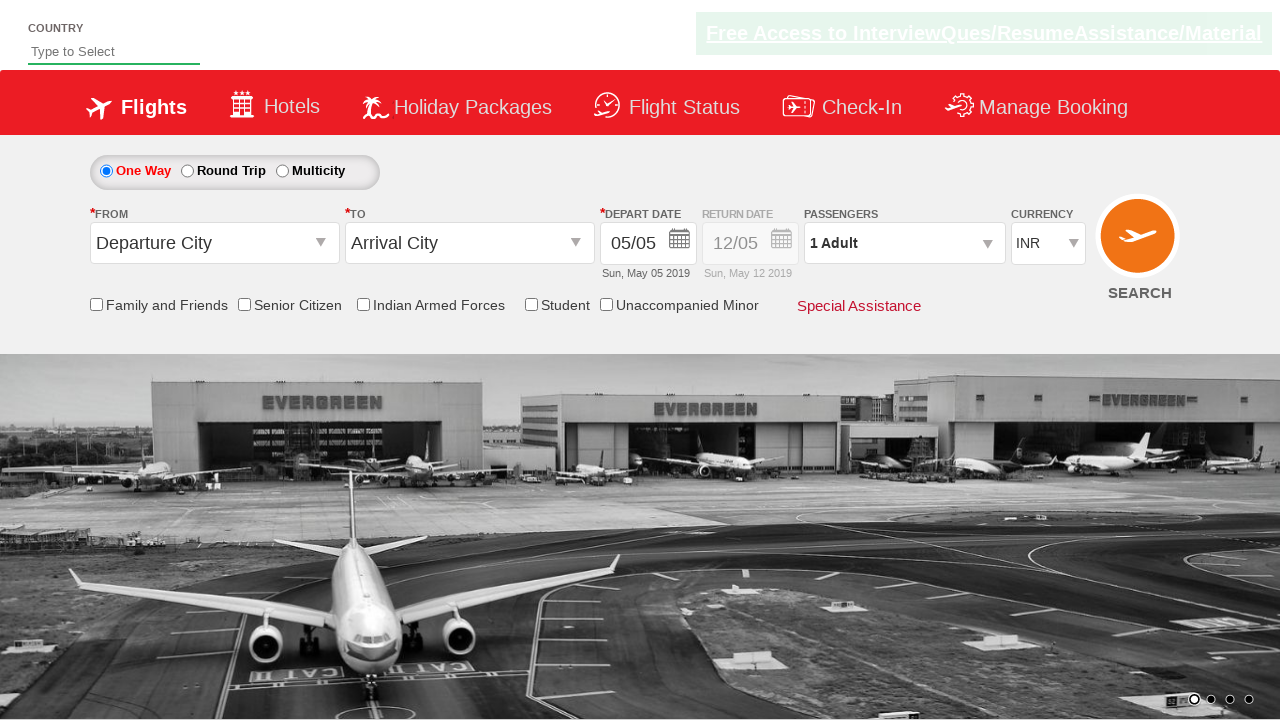

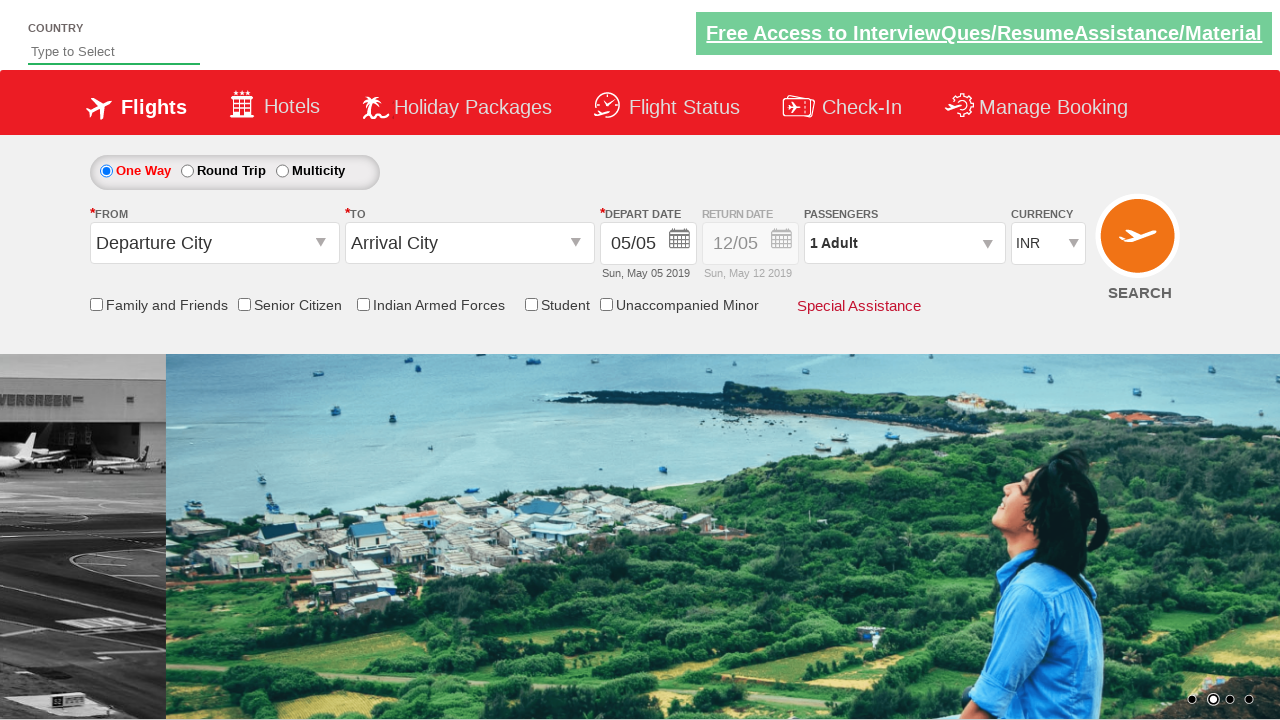